Tests navigation on Swiggy website by clicking on the Sign up link using partial link text matching

Starting URL: https://www.swiggy.com

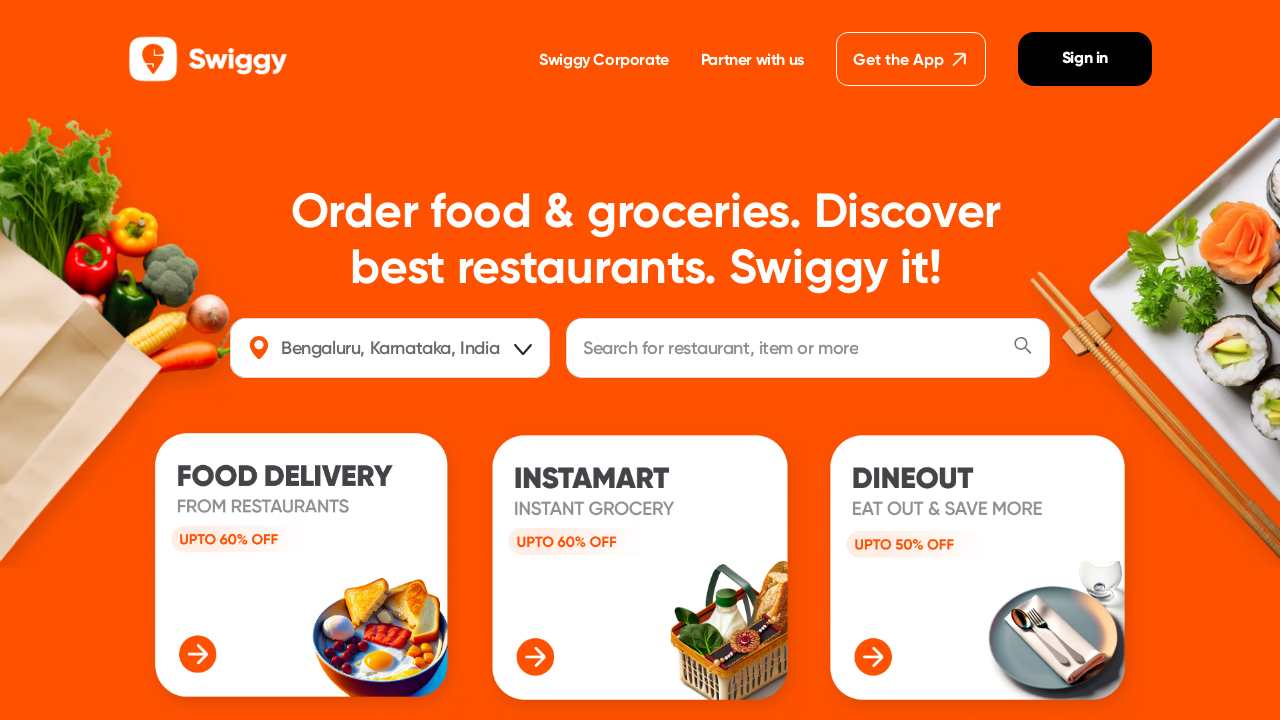

Navigated to Swiggy website
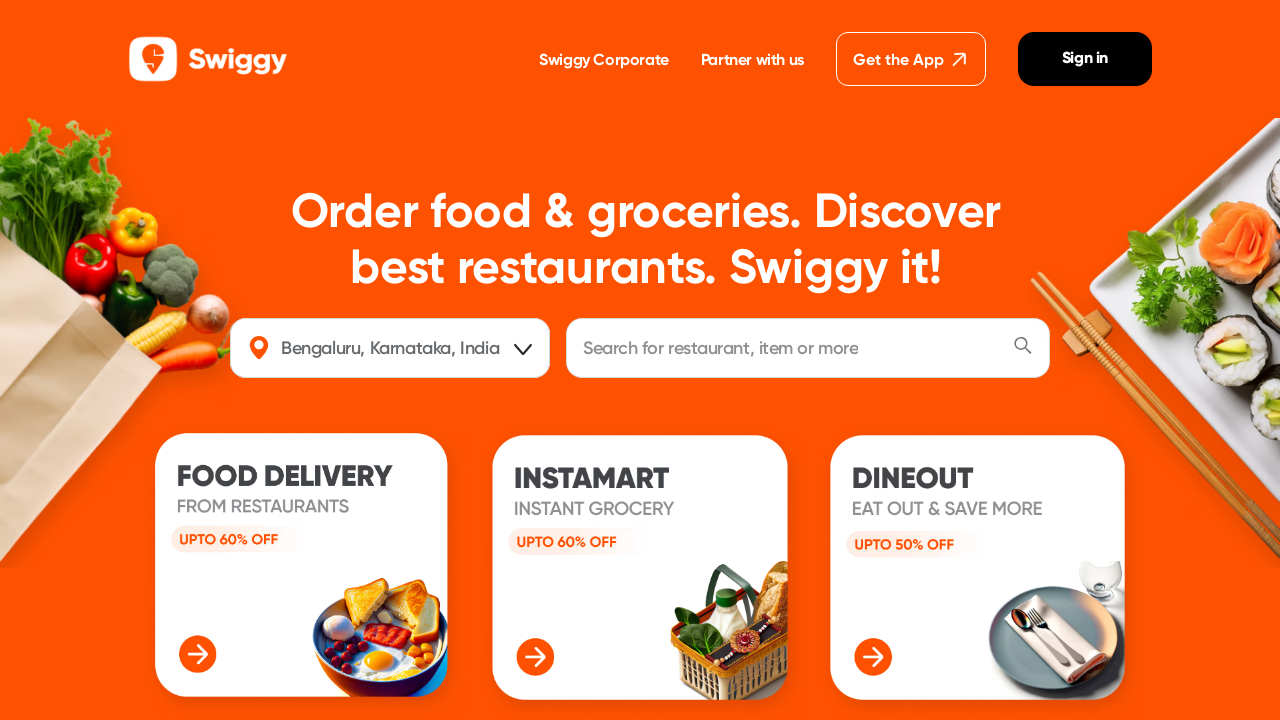

Clicked on Sign up link using partial text matching at (1085, 59) on a:has-text('Sign')
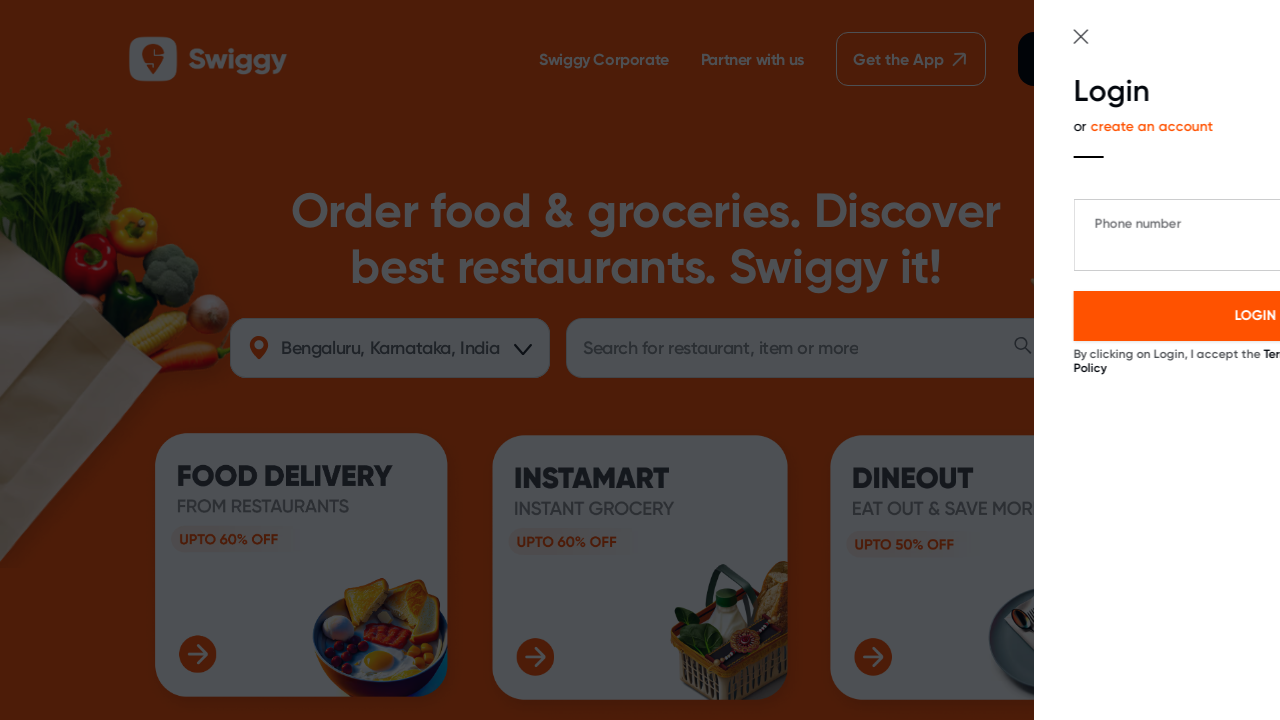

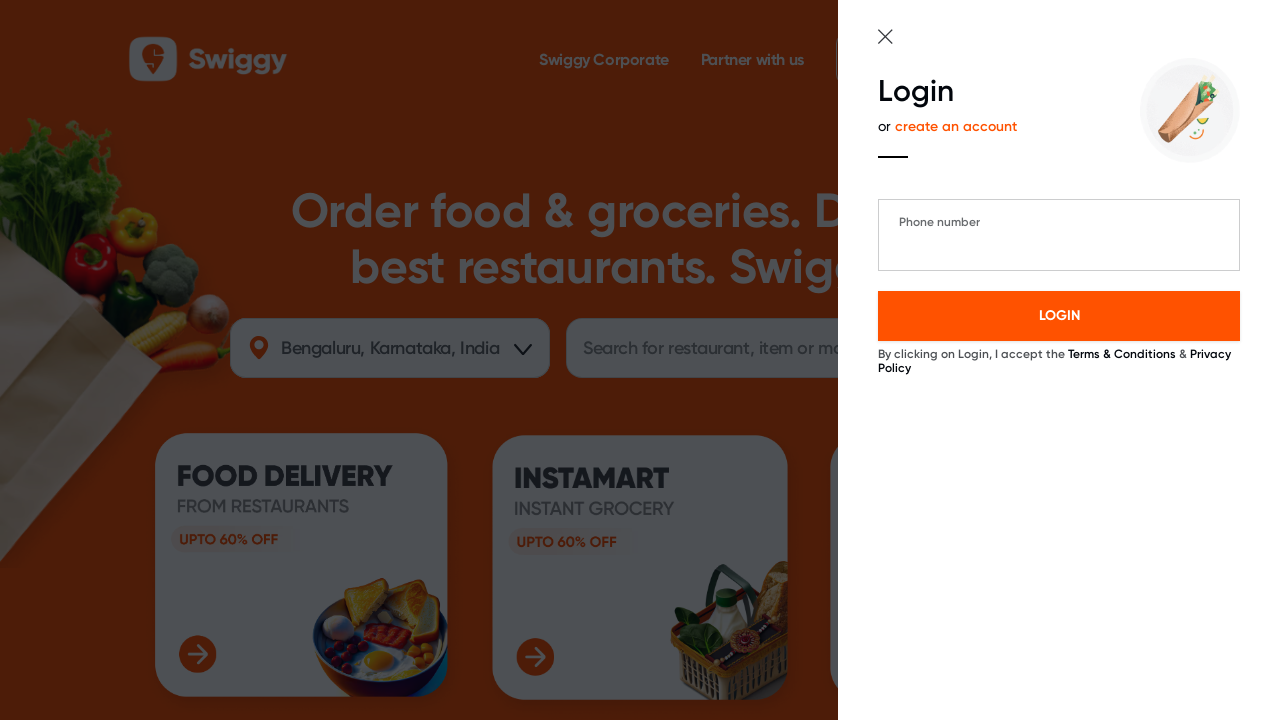